Opens the USPS homepage and clicks on the Send Mail & Packages link to navigate to that section

Starting URL: https://www.usps.com/

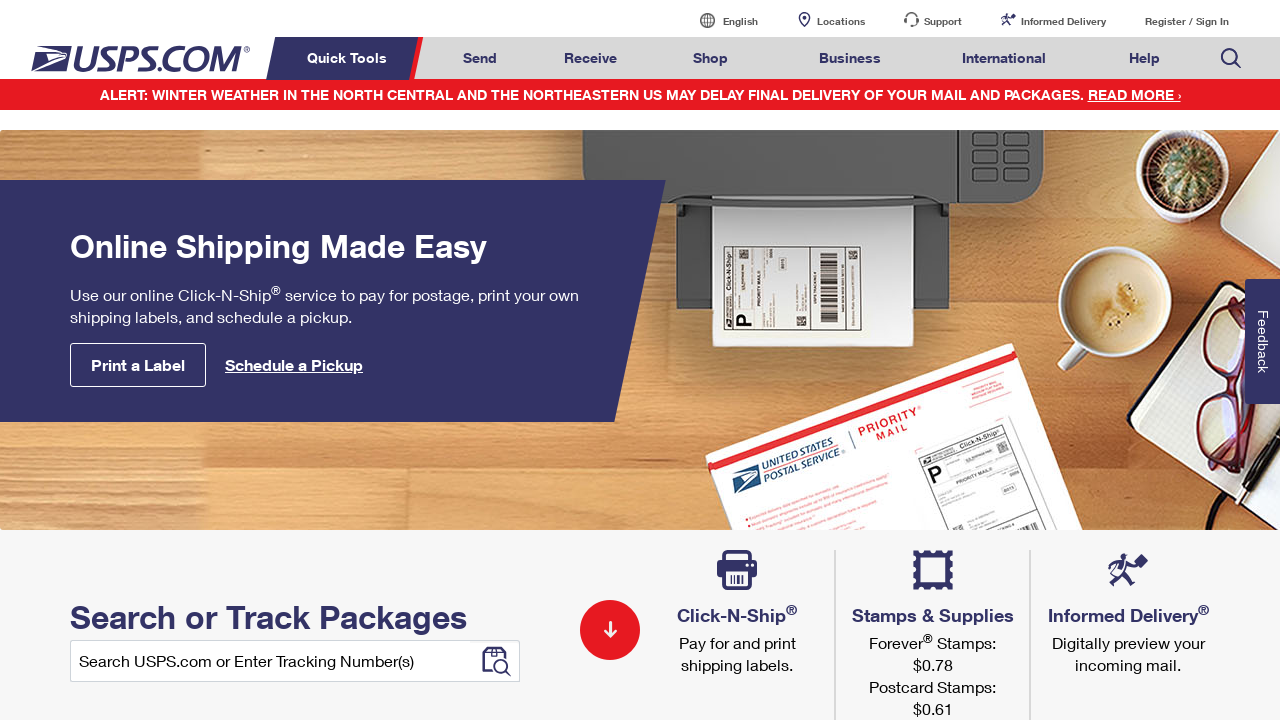

Clicked on Send Mail & Packages link at (480, 58) on a#mail-ship-width
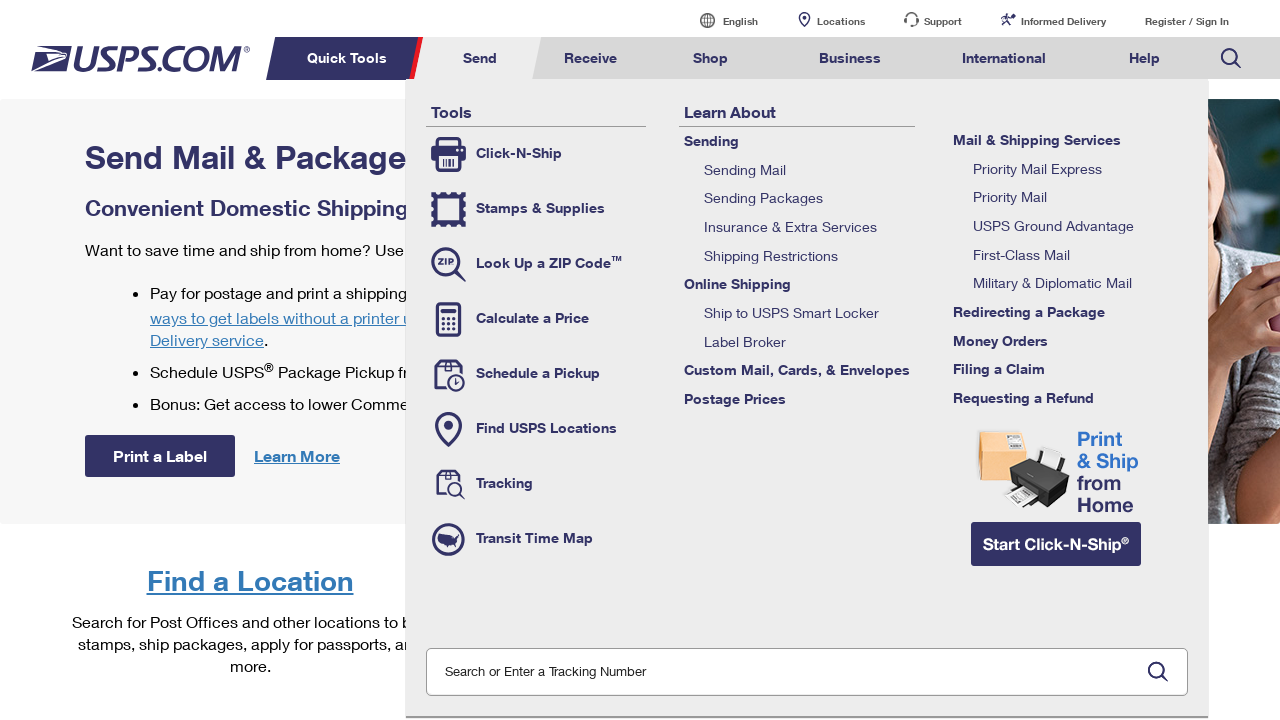

Waited for page to load (domcontentloaded)
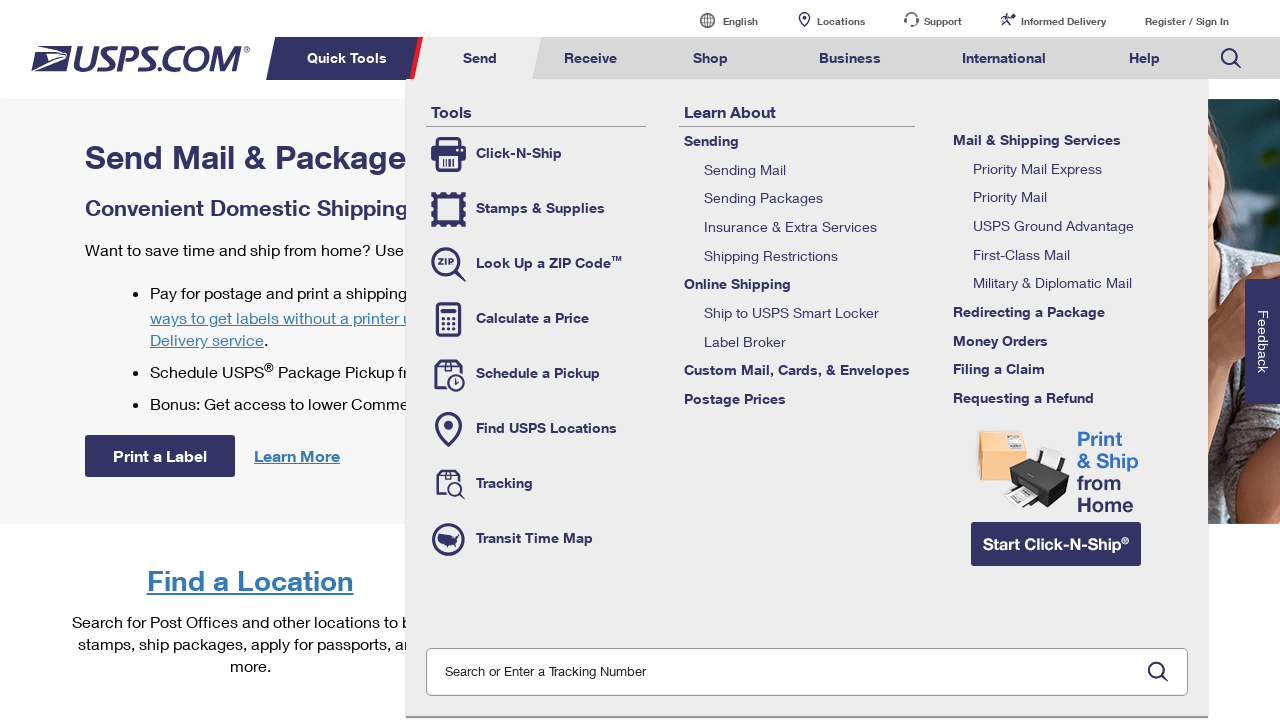

Verified page title is 'Send Mail & Packages | USPS'
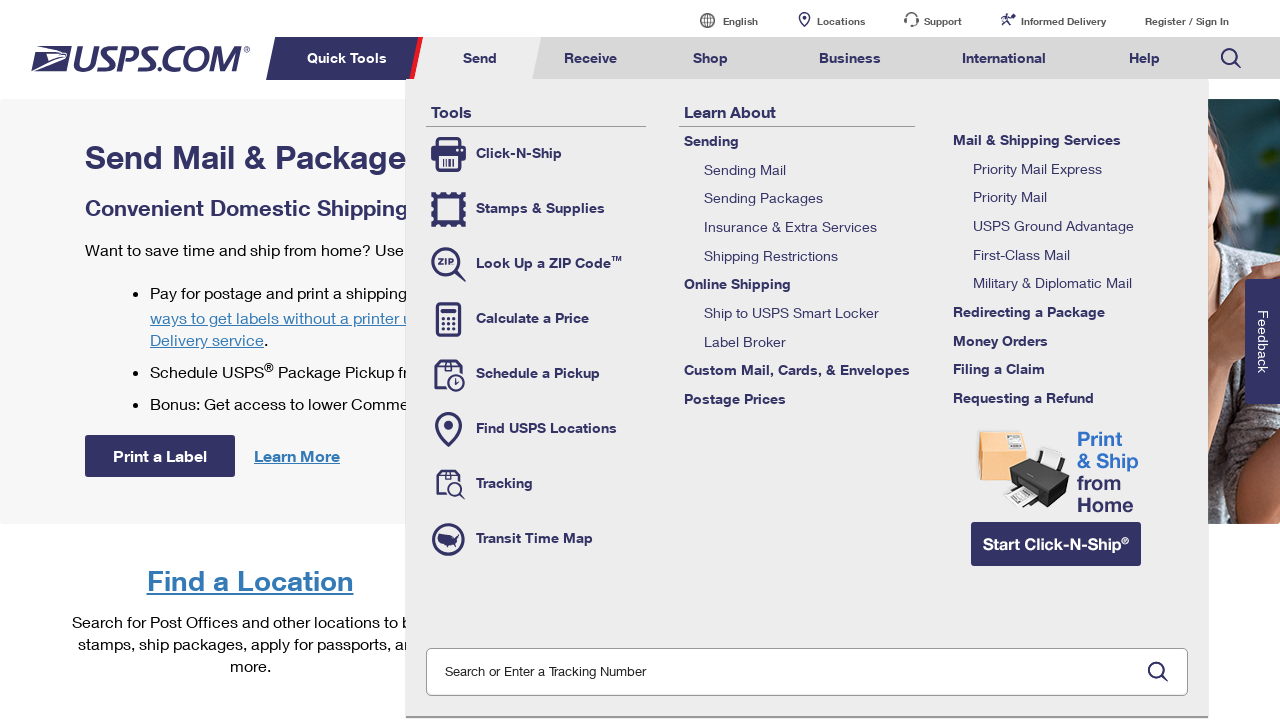

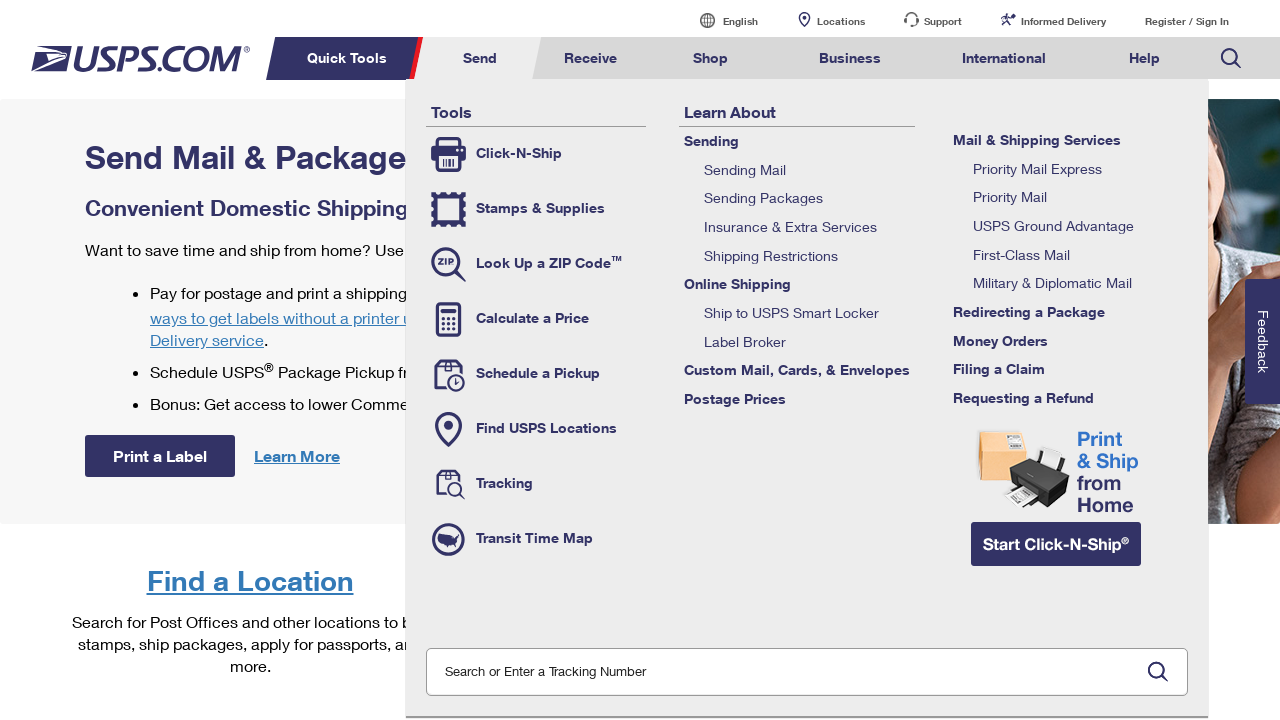